Tests prompt alert functionality by clicking a button to trigger a prompt alert, entering text, and accepting it

Starting URL: https://www.automationtestinginsider.com/2019/08/textarea-textarea-element-defines-multi.html

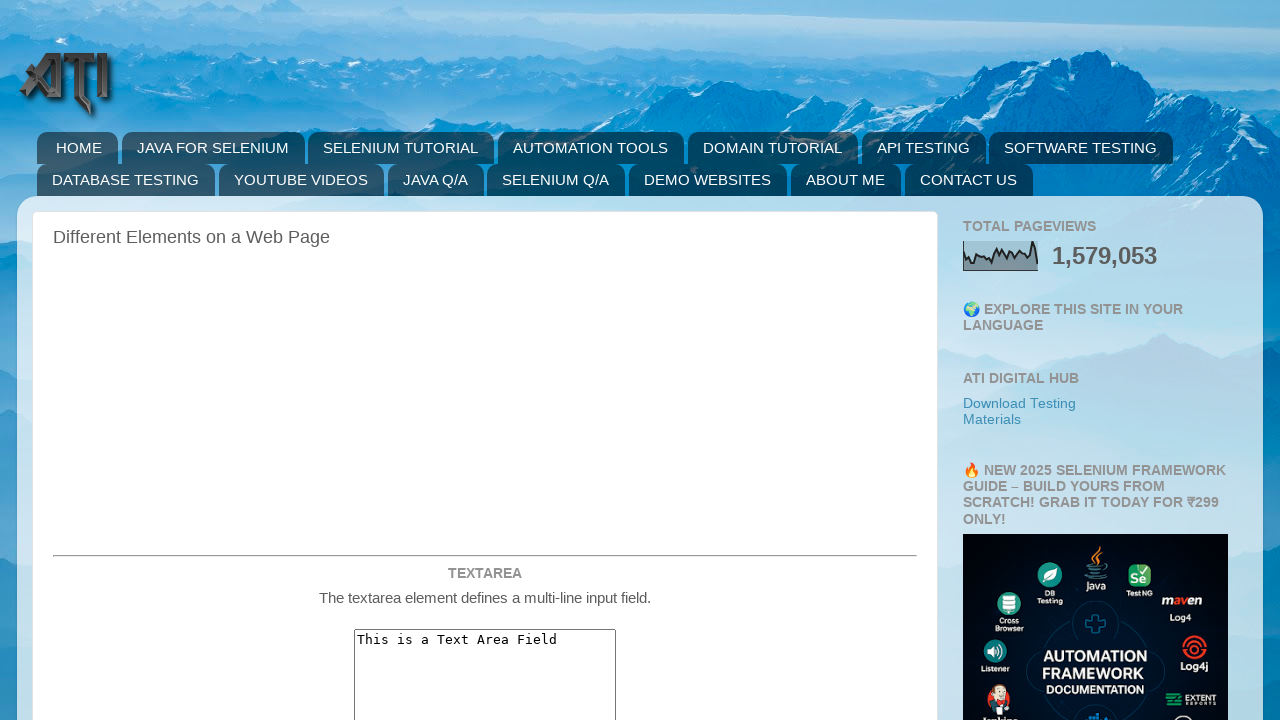

Navigated to textarea automation testing page
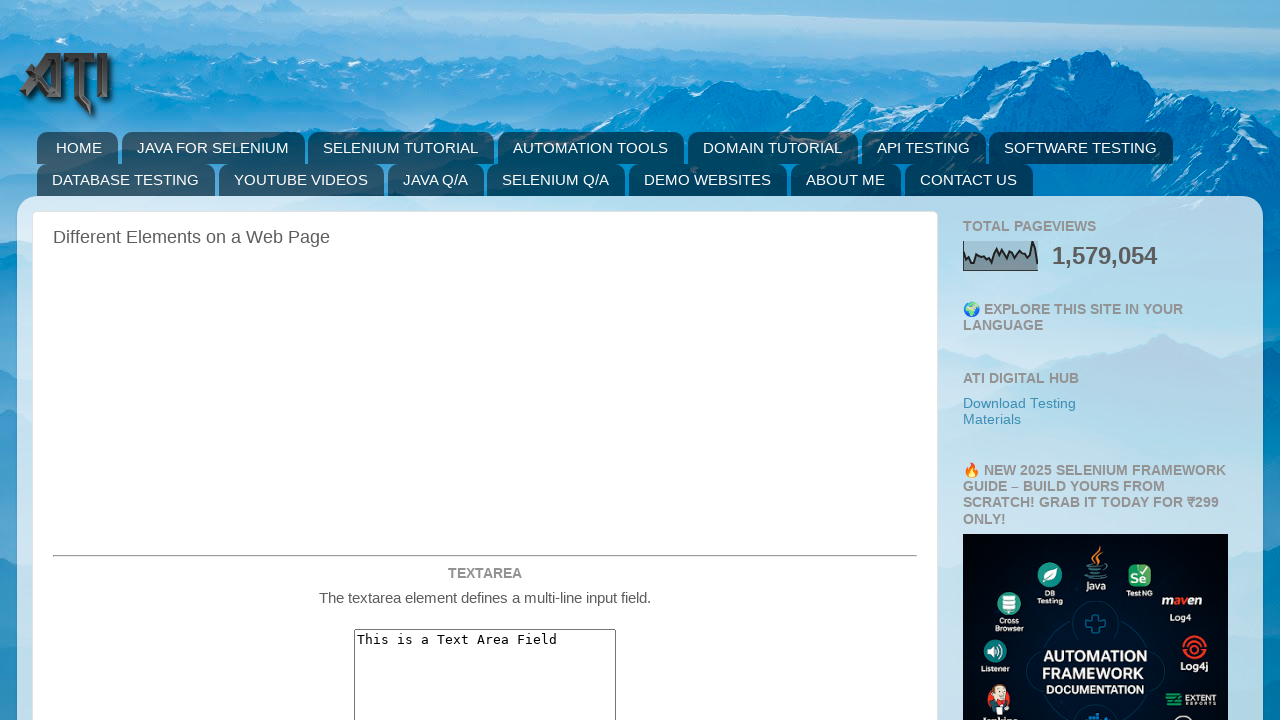

Clicked prompt alert button at (485, 361) on #promptAlert
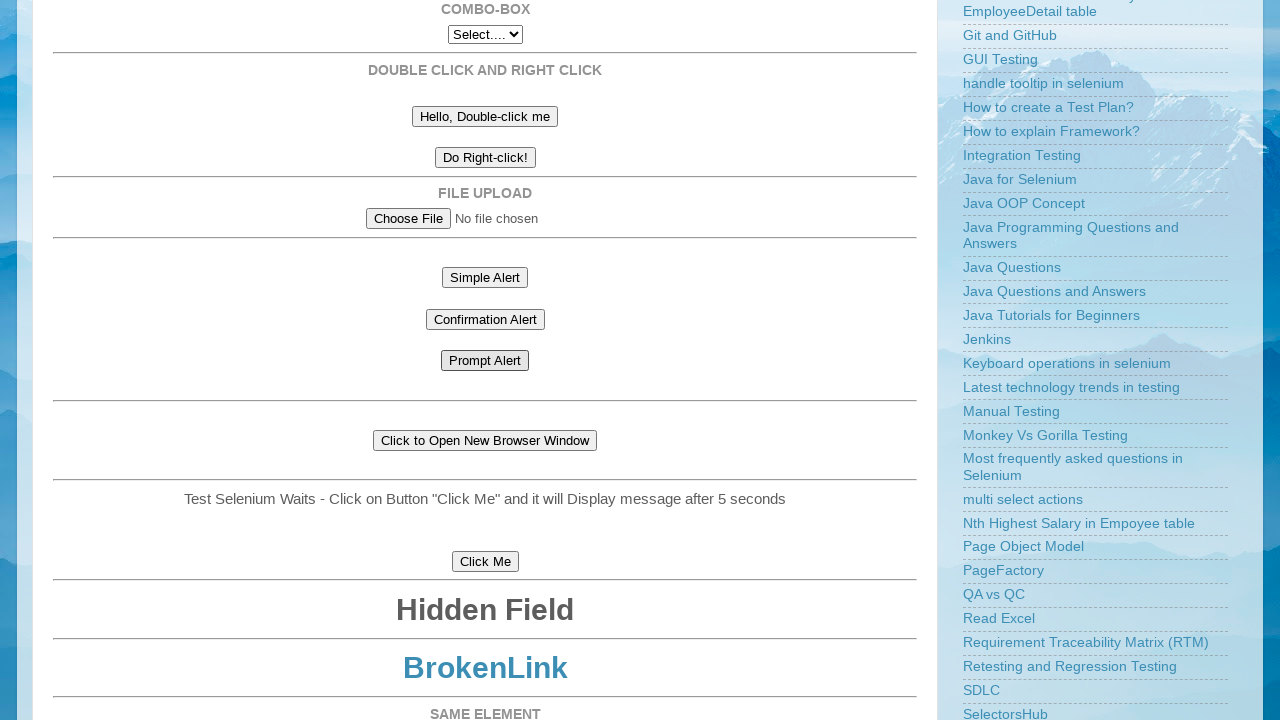

Set up dialog handler to accept prompt with 'Yes'
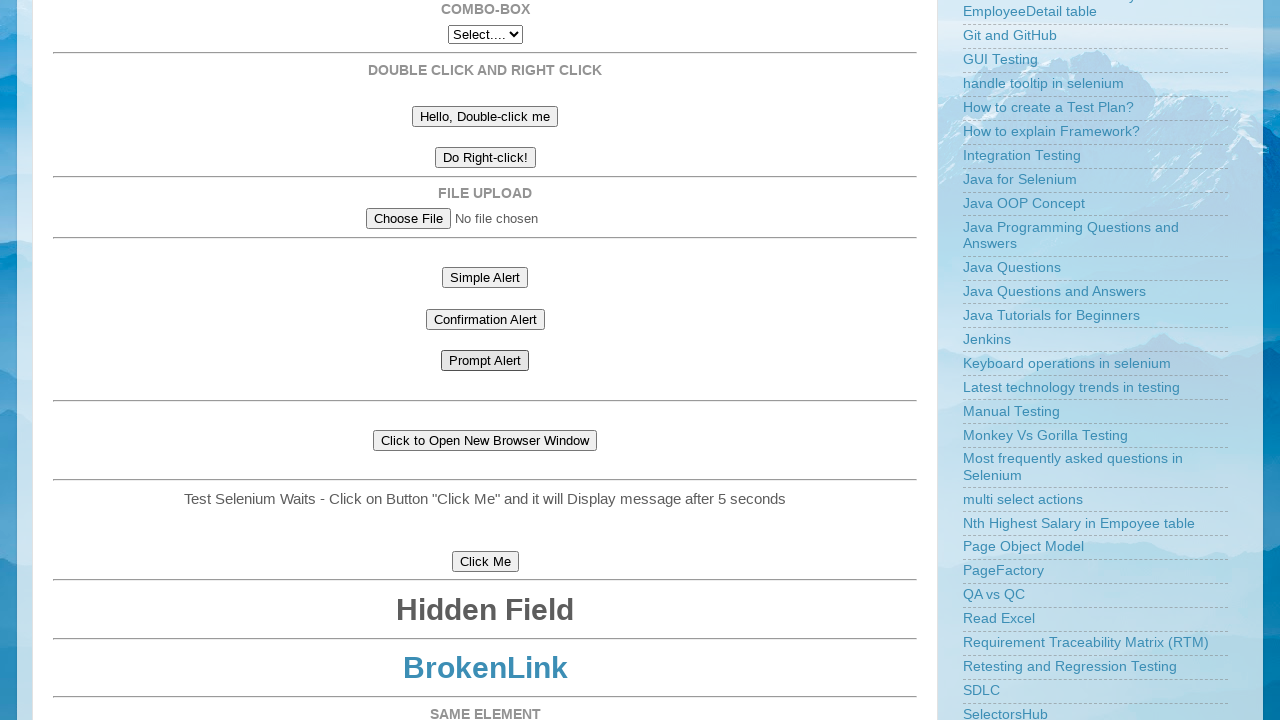

Clicked prompt alert button again to trigger dialog at (485, 361) on #promptAlert
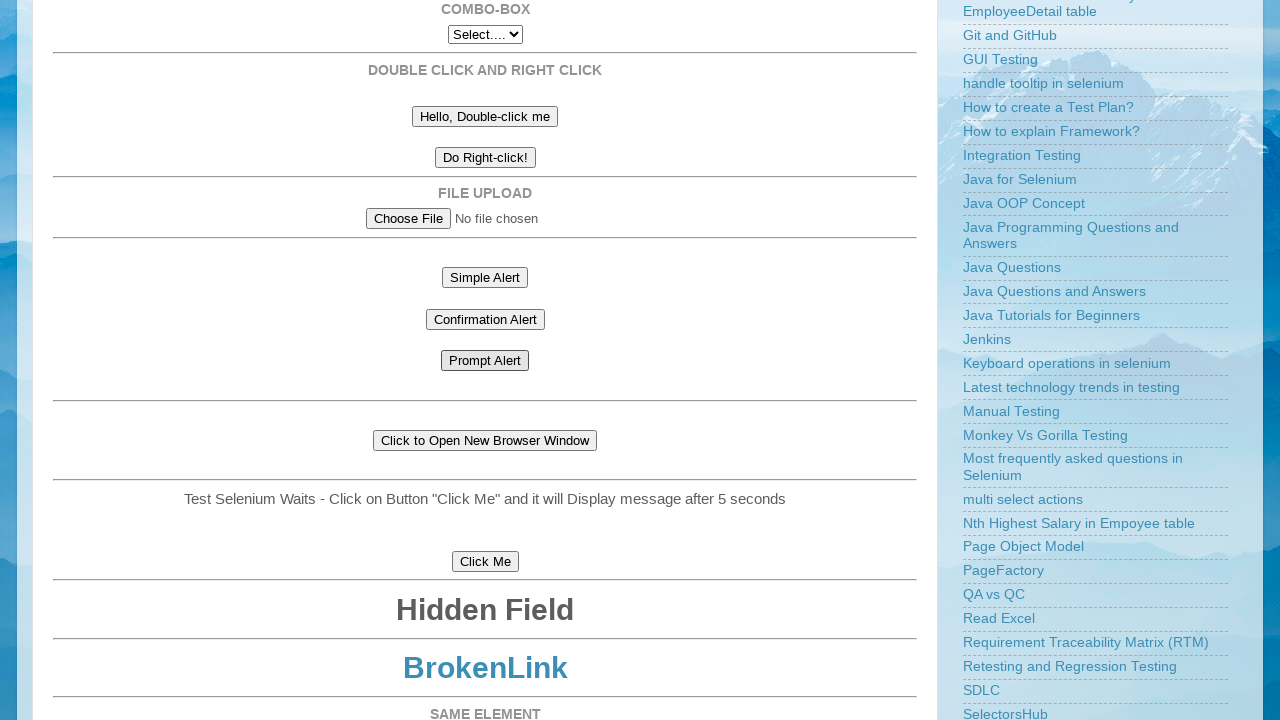

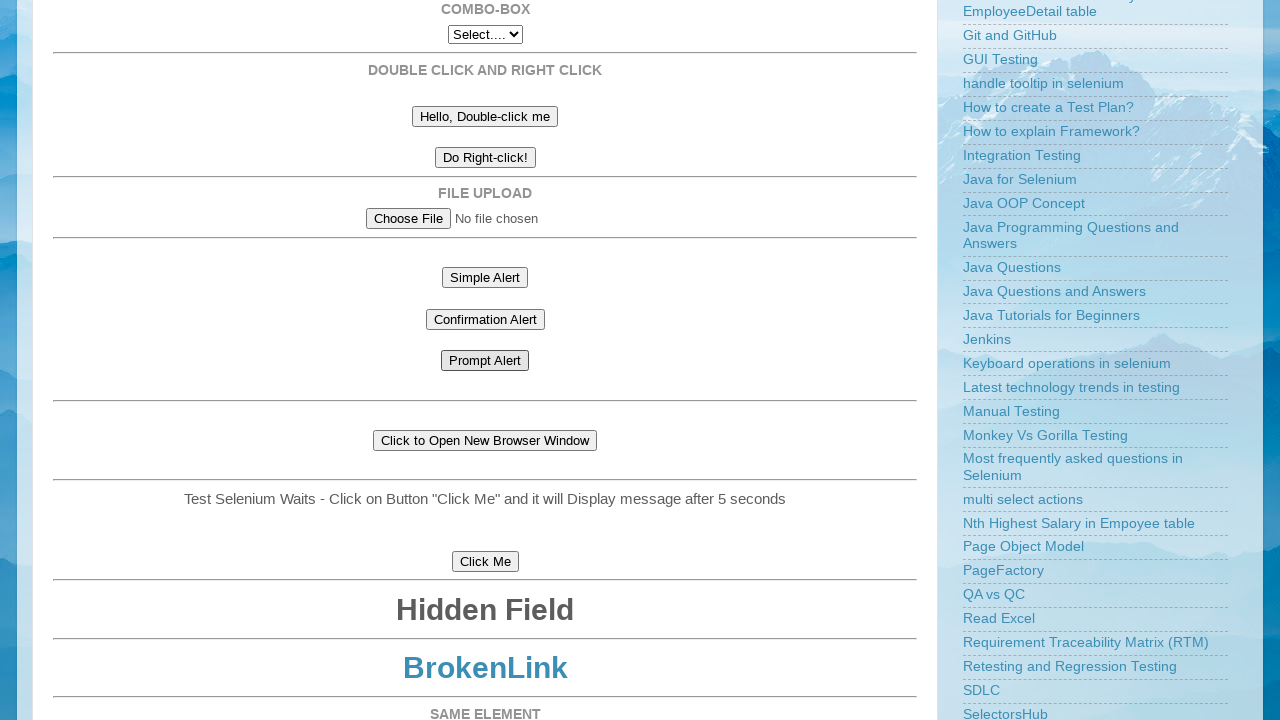